Tests displaying jQuery Growl notification messages on a page by injecting jQuery and jQuery Growl library via JavaScript execution, then triggering various notification types (default, error, notice, warning).

Starting URL: http://the-internet.herokuapp.com/

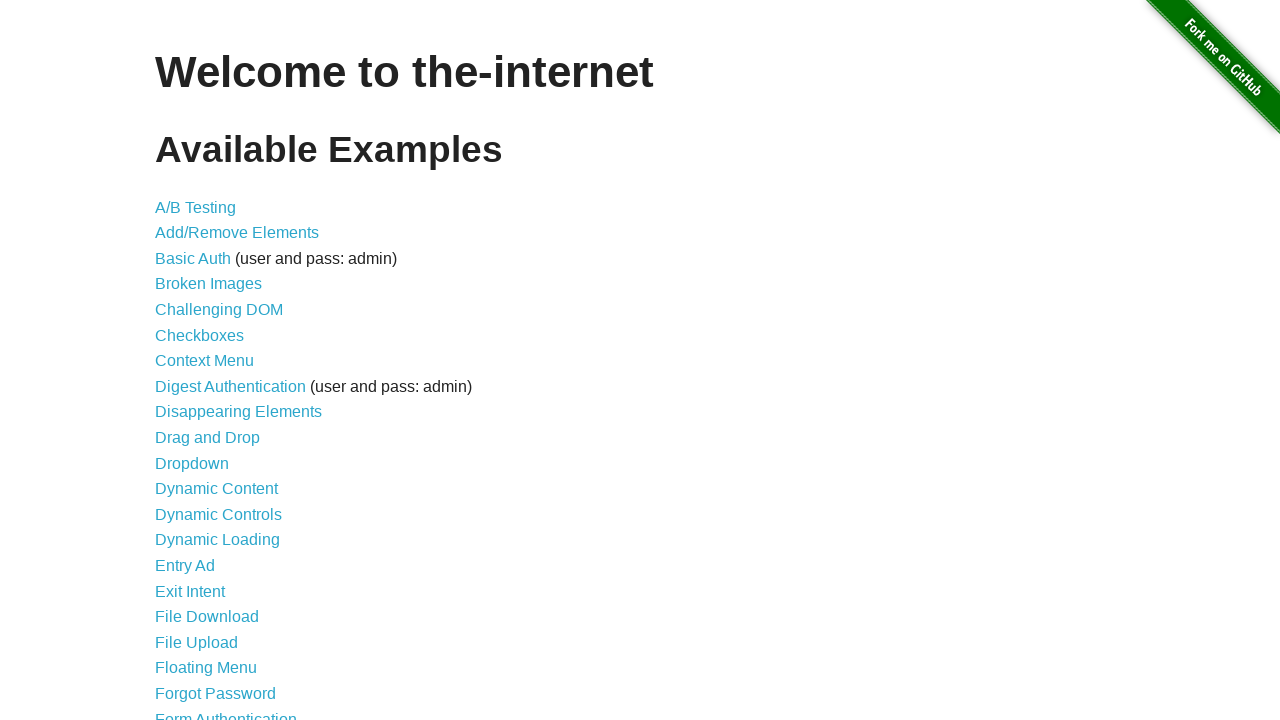

Injected jQuery library into page if not already present
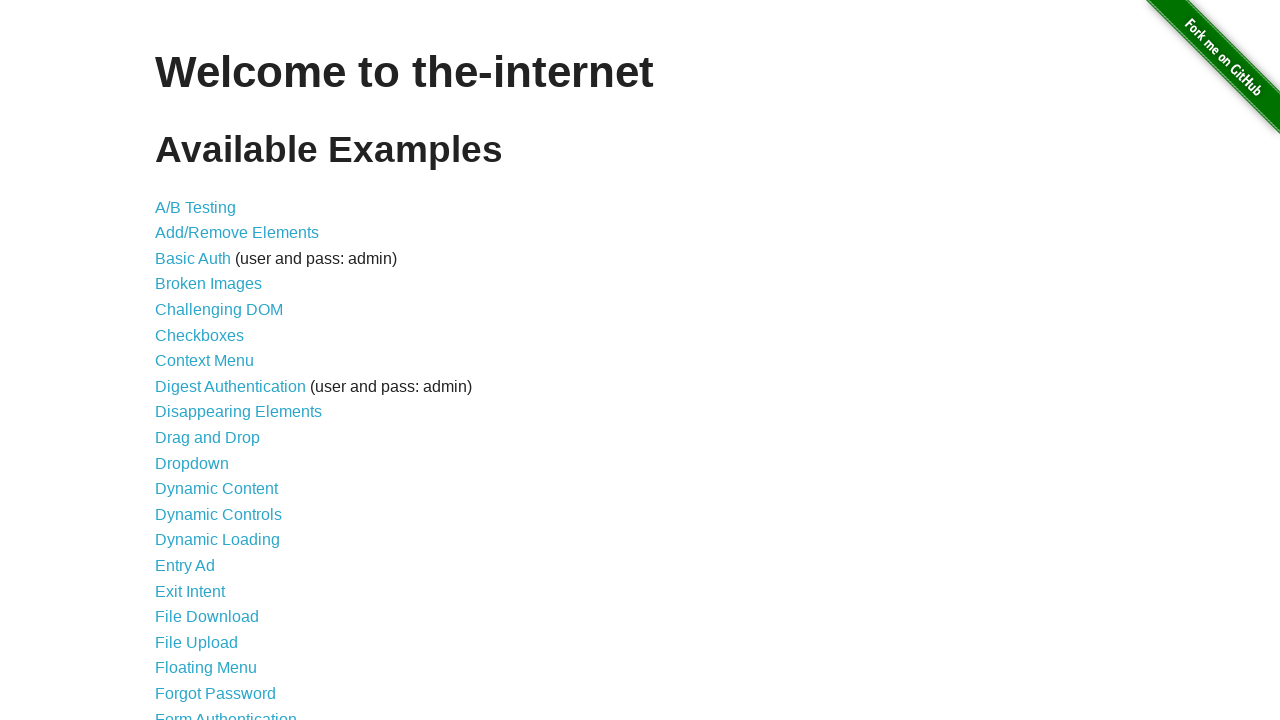

jQuery library loaded and available
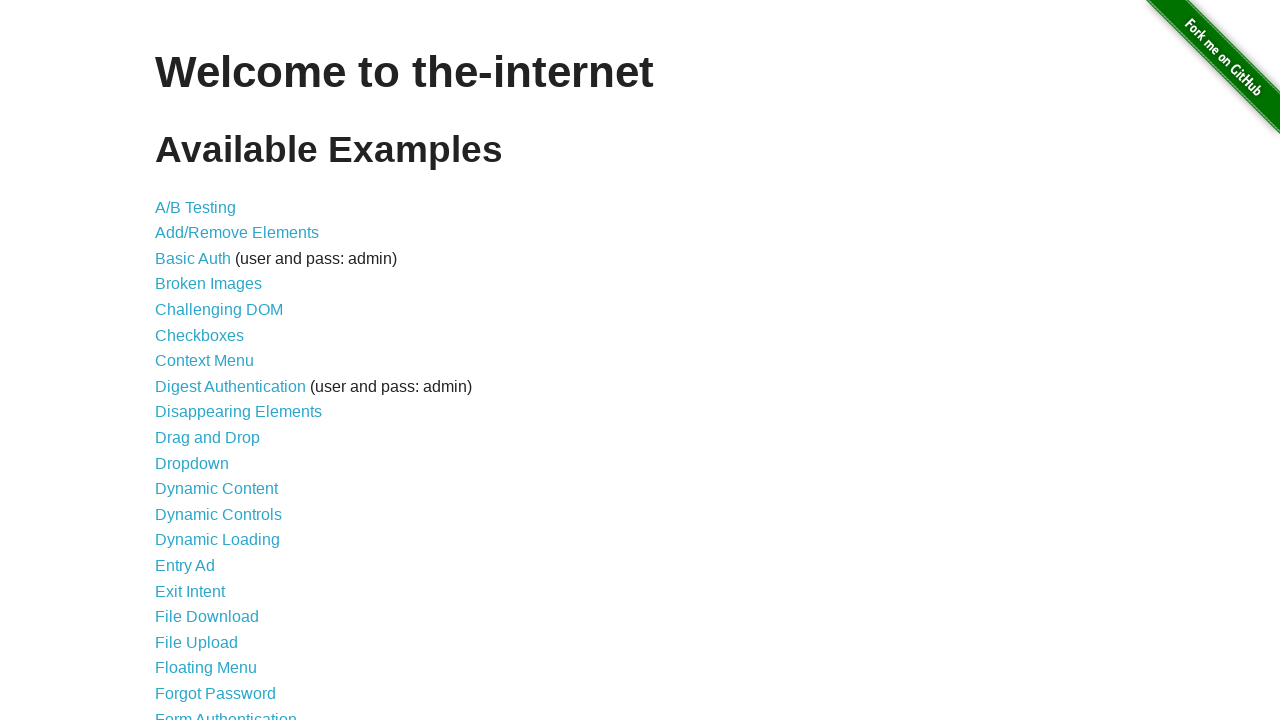

Loaded jQuery Growl library script
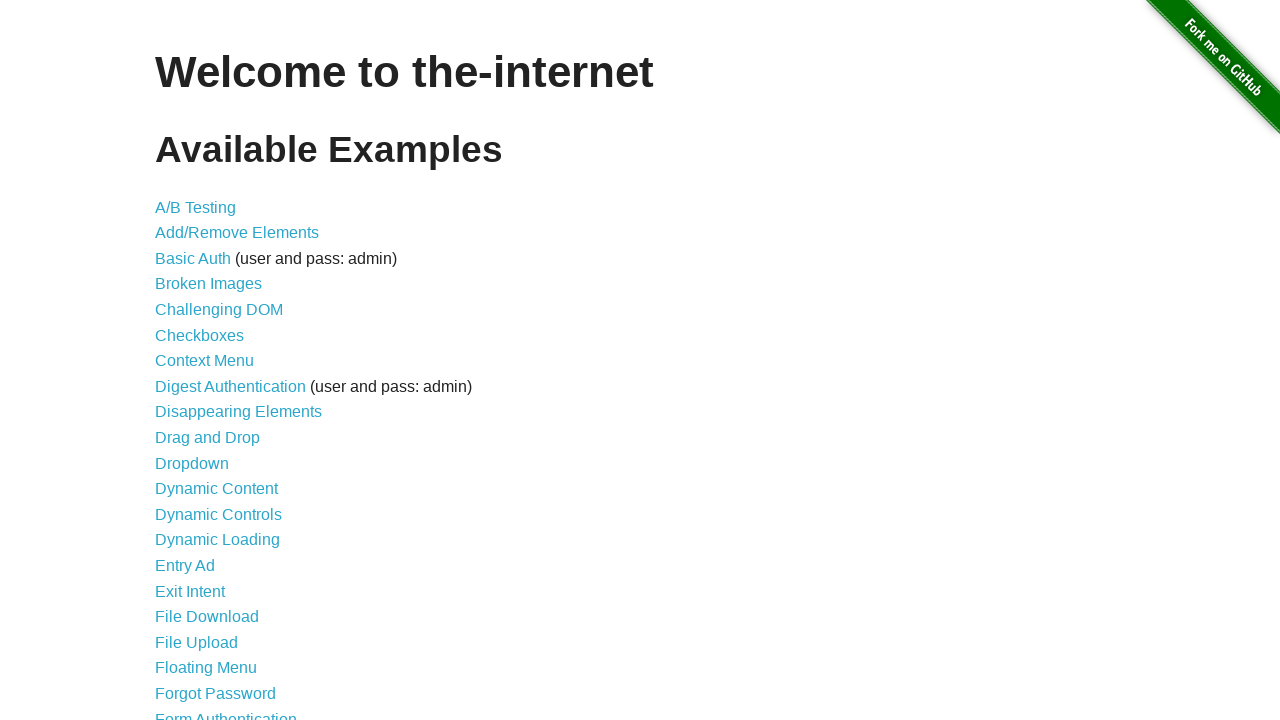

Added jQuery Growl CSS stylesheet to page
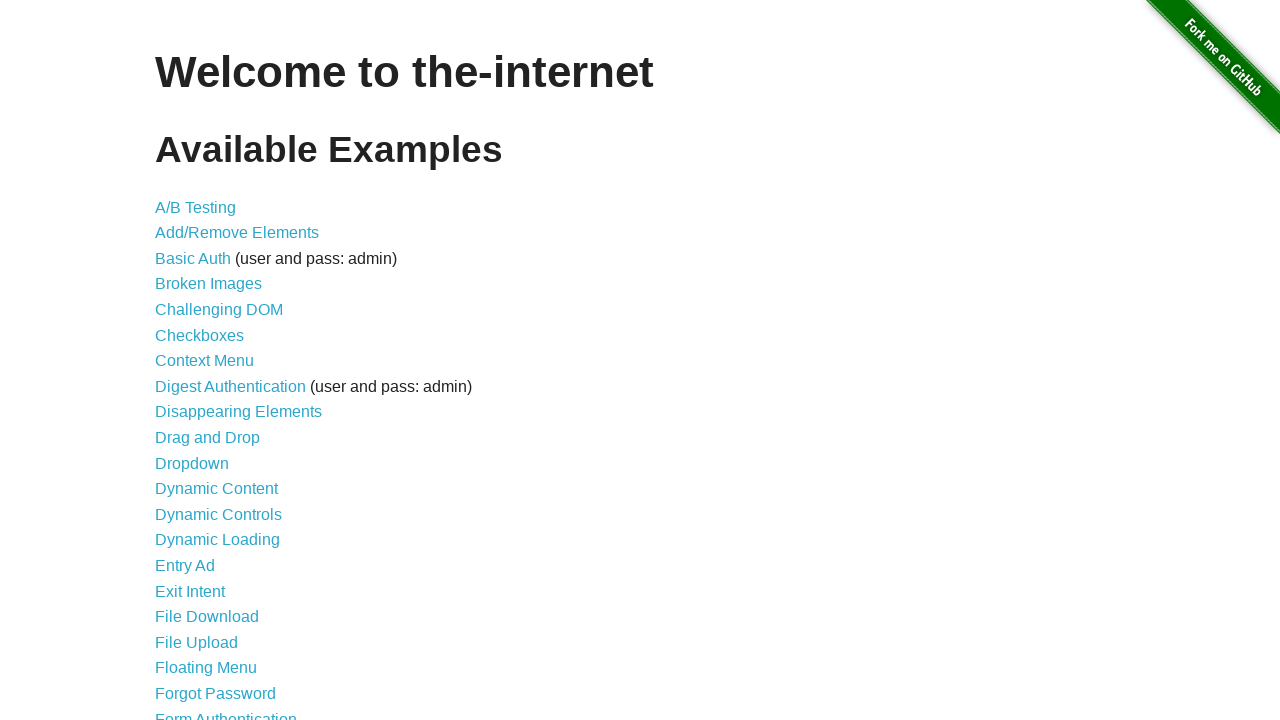

jQuery Growl plugin loaded and ready
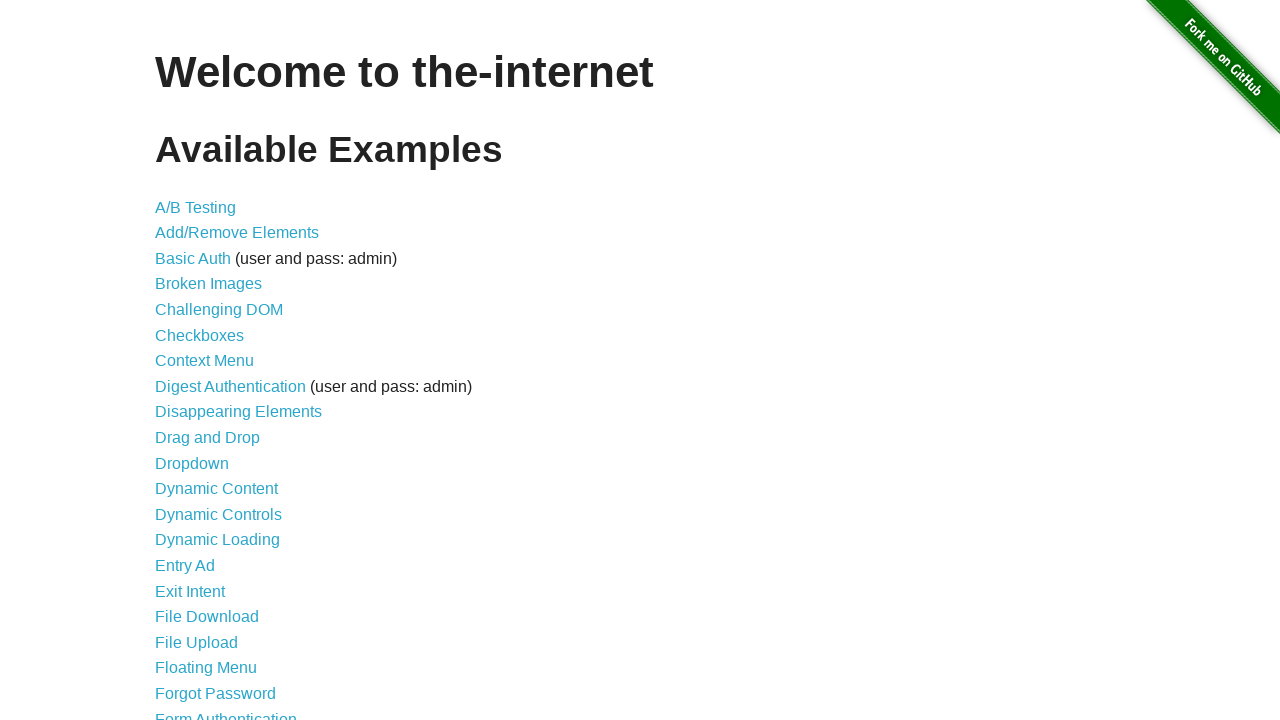

Displayed default growl notification with title 'GET' and message '/'
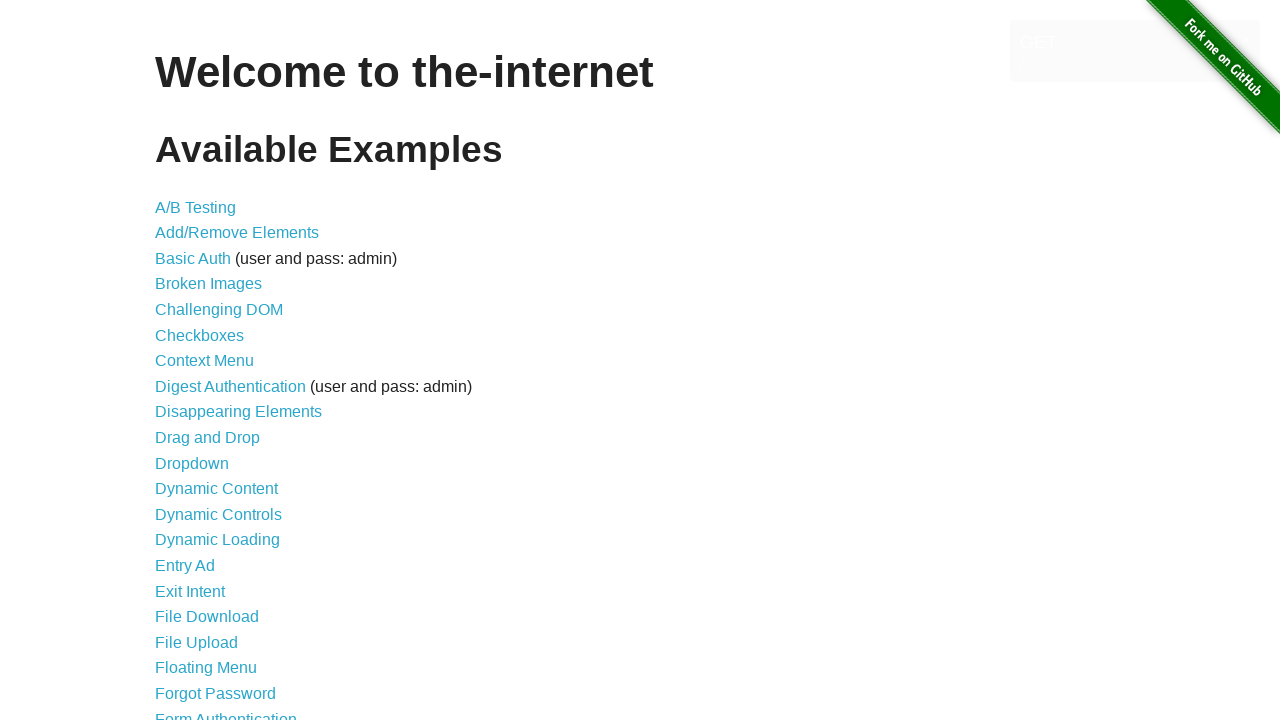

Displayed error growl notification with title 'ERROR'
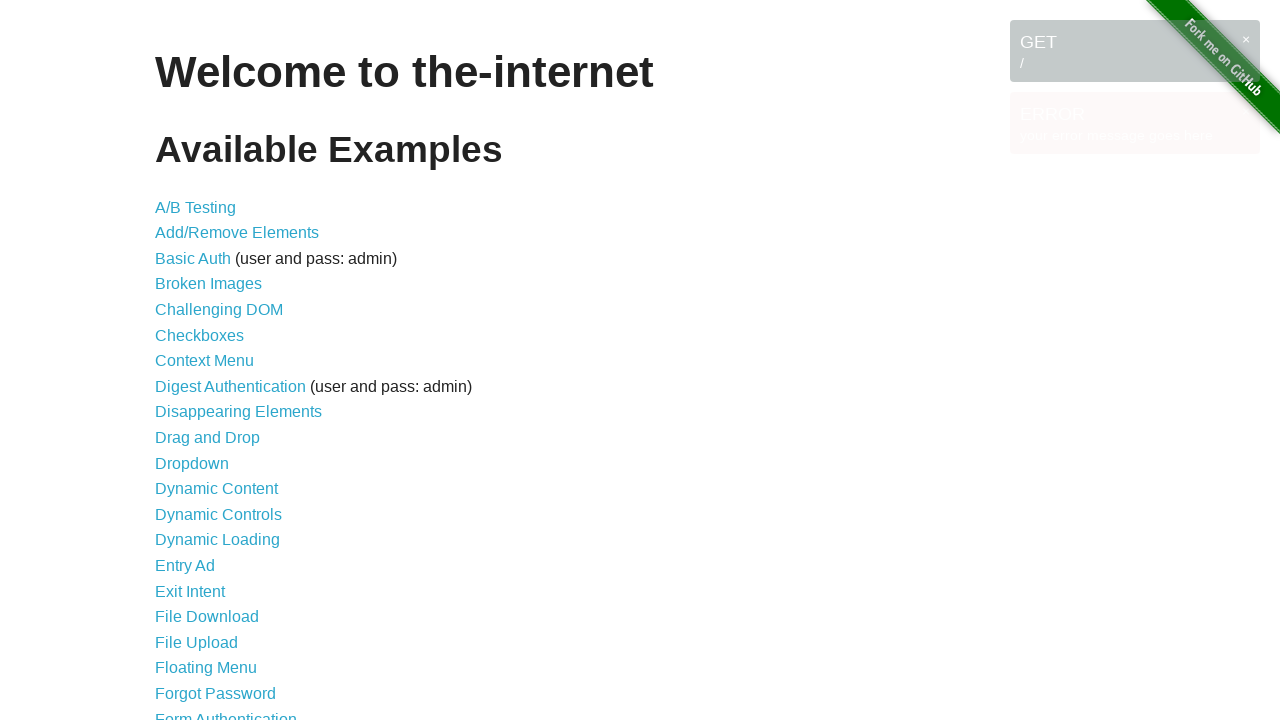

Displayed notice growl notification with title 'Notice'
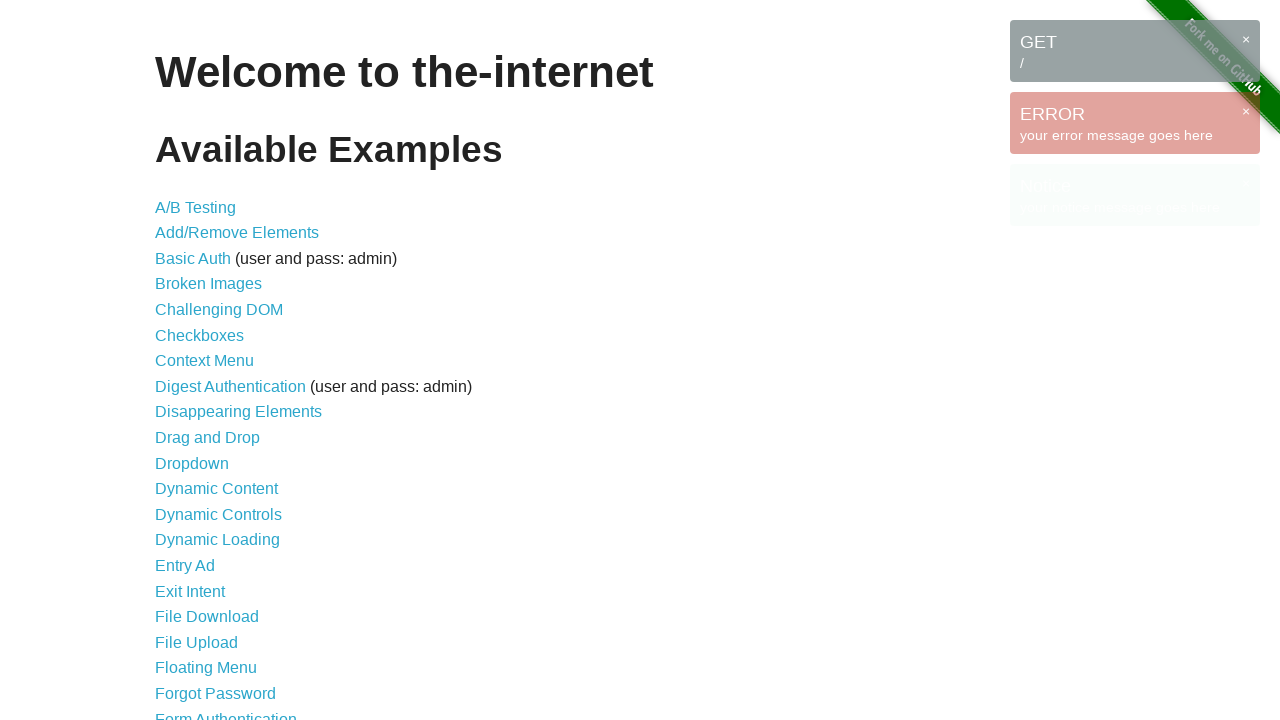

Displayed warning growl notification with title 'Warning!'
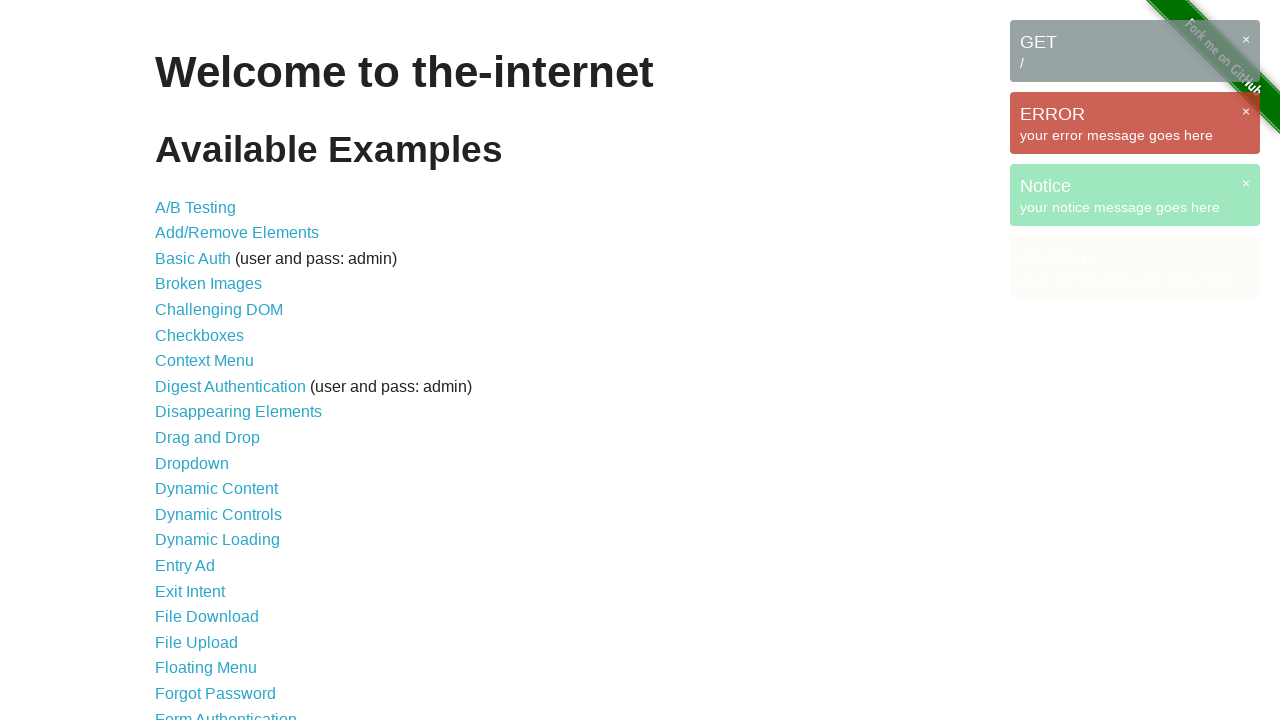

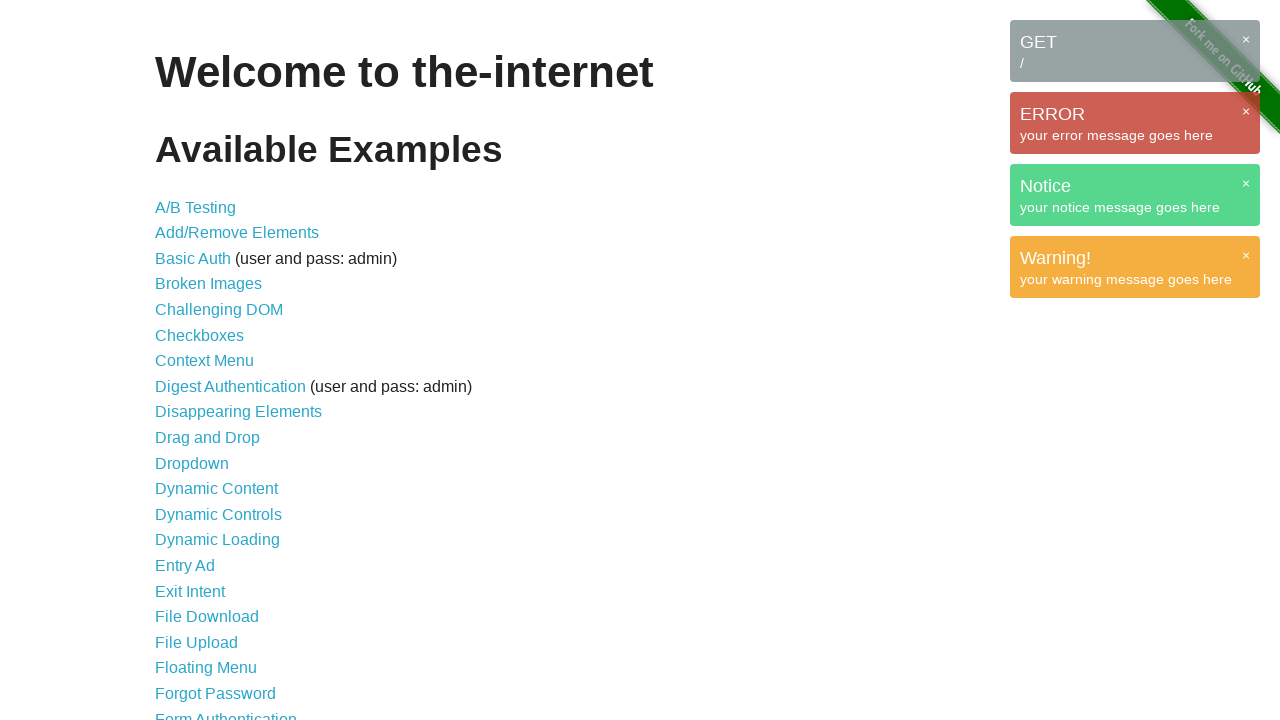